Tests the forgot password functionality by navigating to the forgot password page and filling in email and new password fields

Starting URL: https://rahulshettyacademy.com/client/

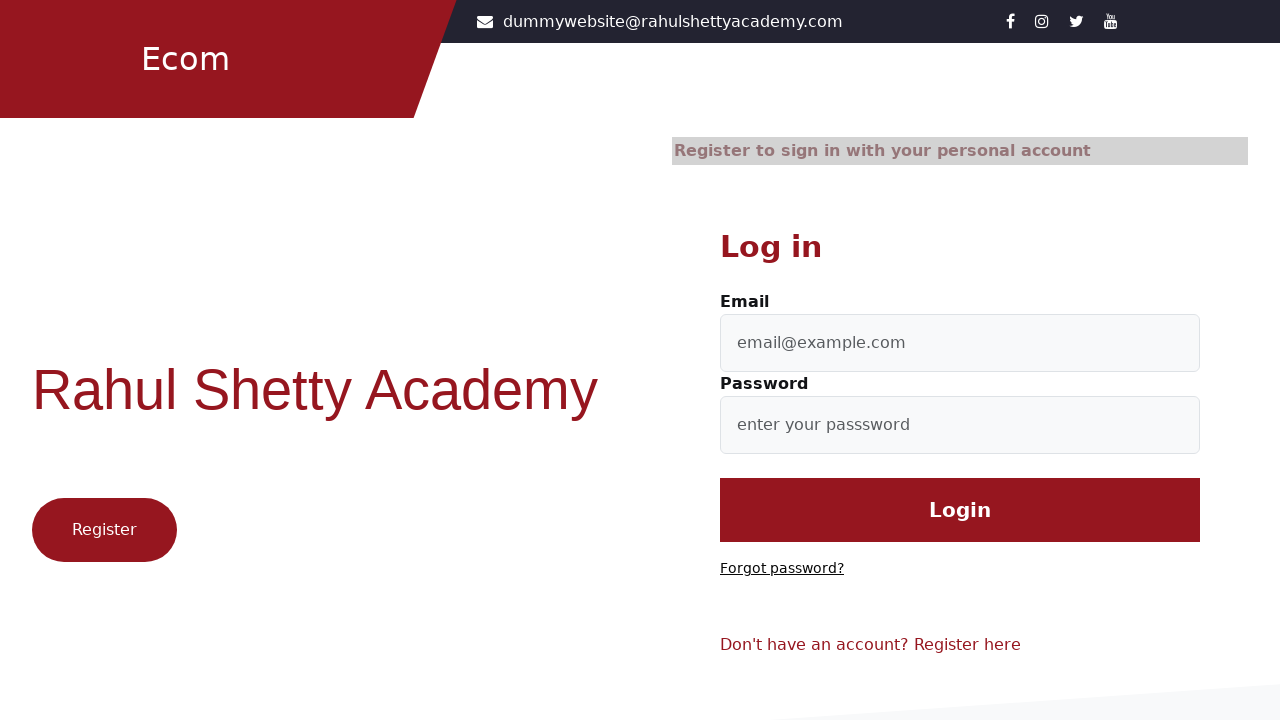

Clicked 'Forgot password?' link at (782, 569) on text=Forgot password?
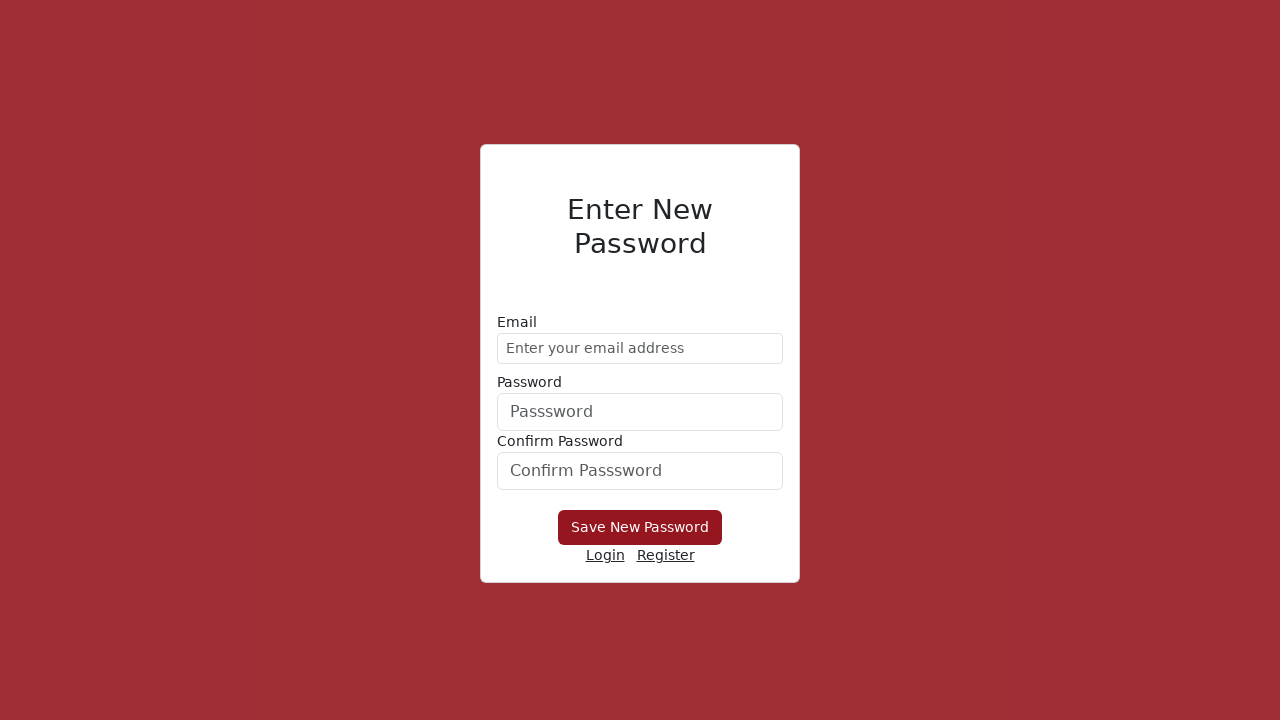

Filled email field with 'testuser23@gmail.com' on //form/div[1]/input
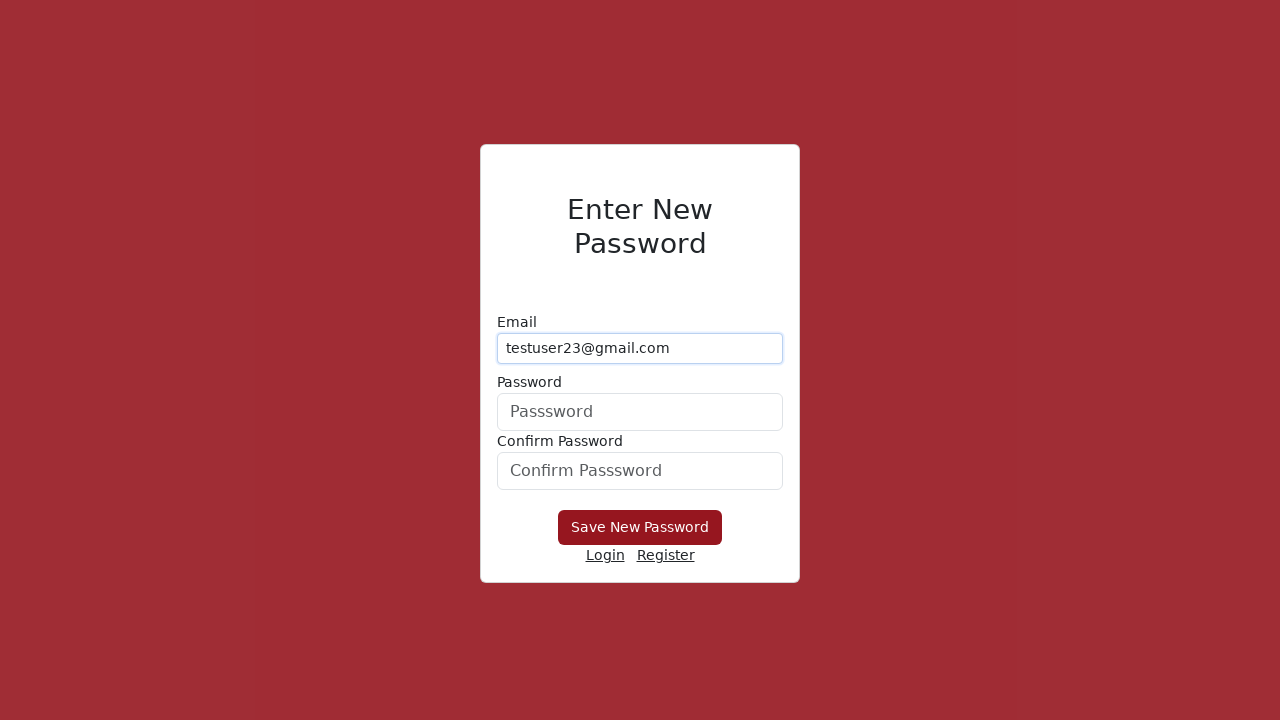

Filled password field with new password on form div:nth-child(2) input
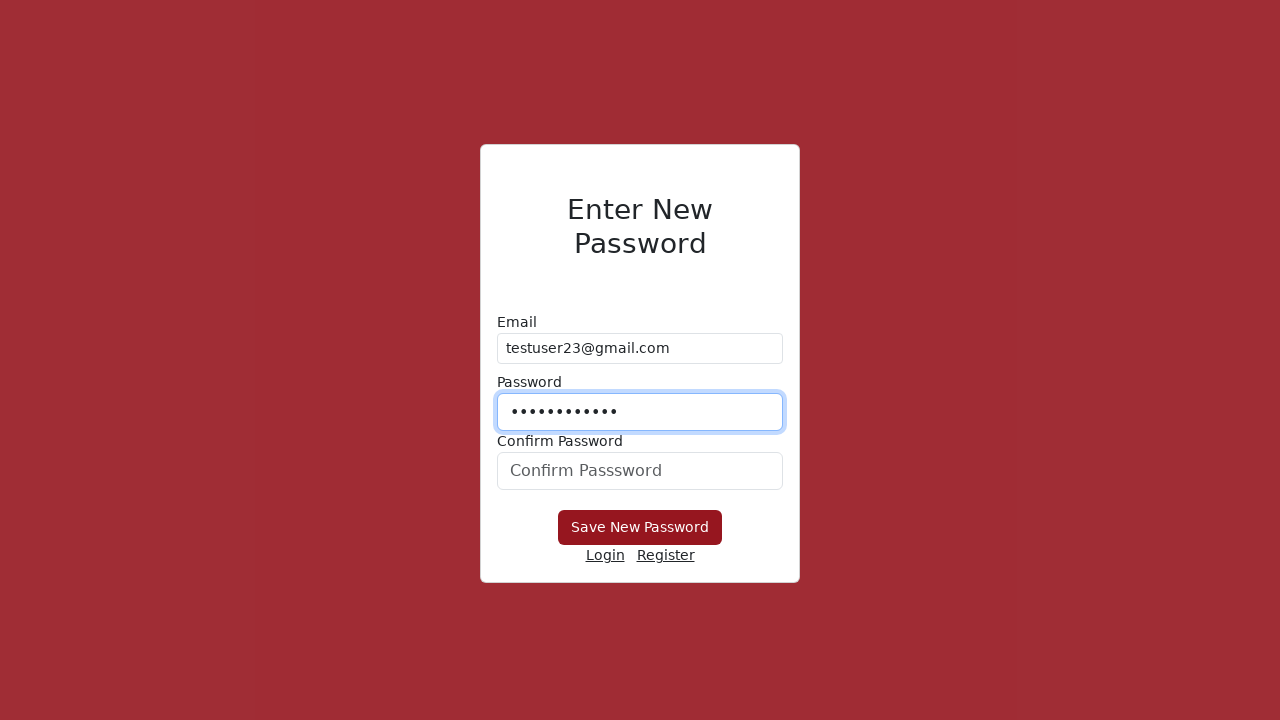

Filled confirm password field with matching password on #confirmPassword
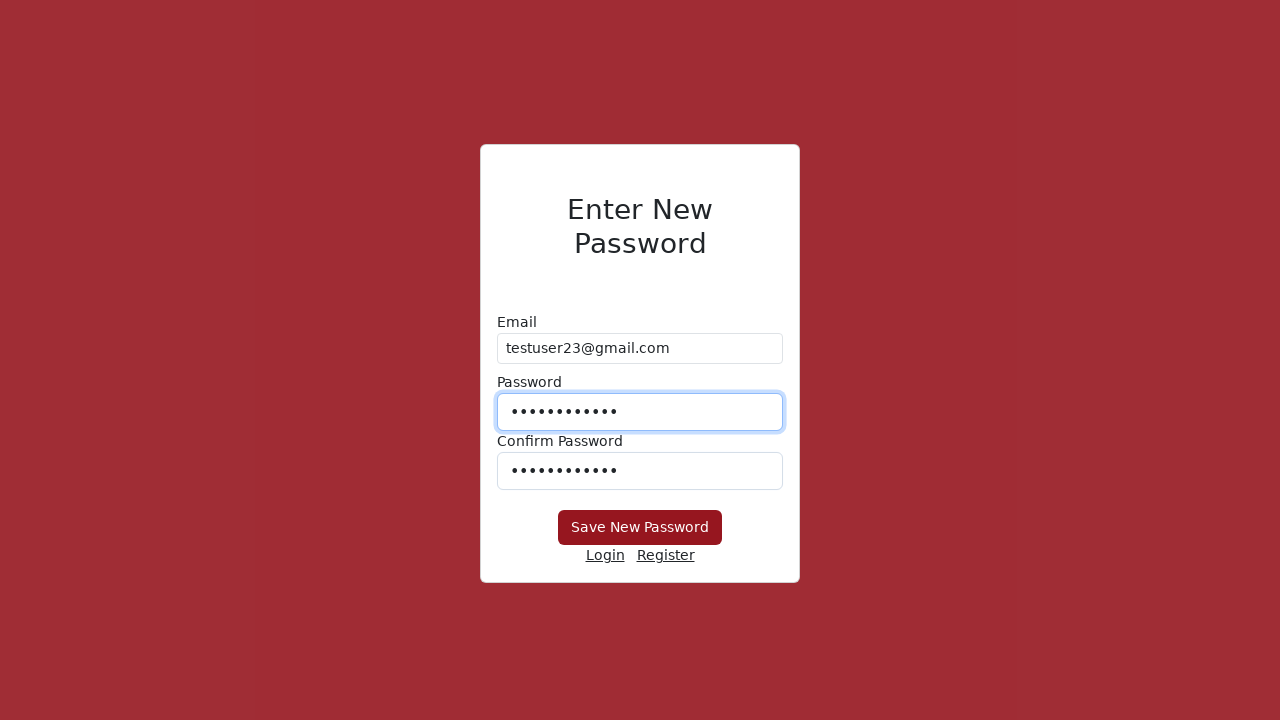

Clicked 'Save New Password' button at (640, 528) on xpath=//button[text()='Save New Password']
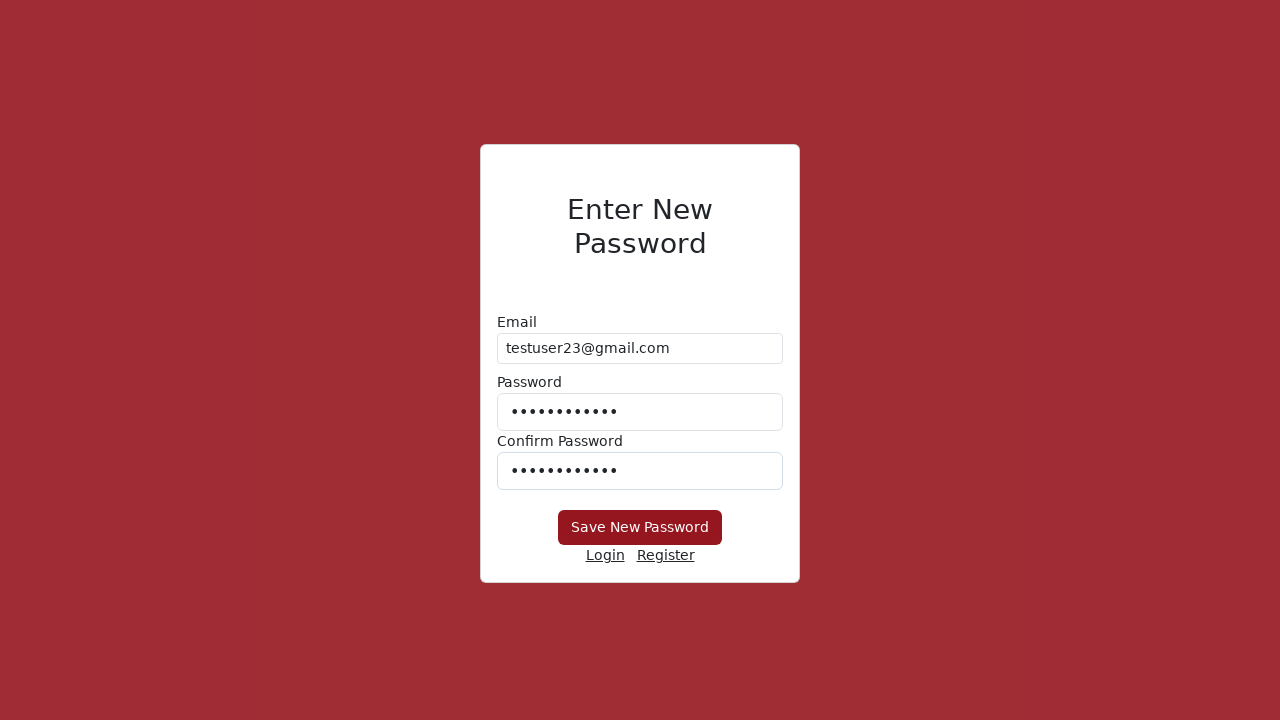

Waited 5 seconds for password reset action to complete
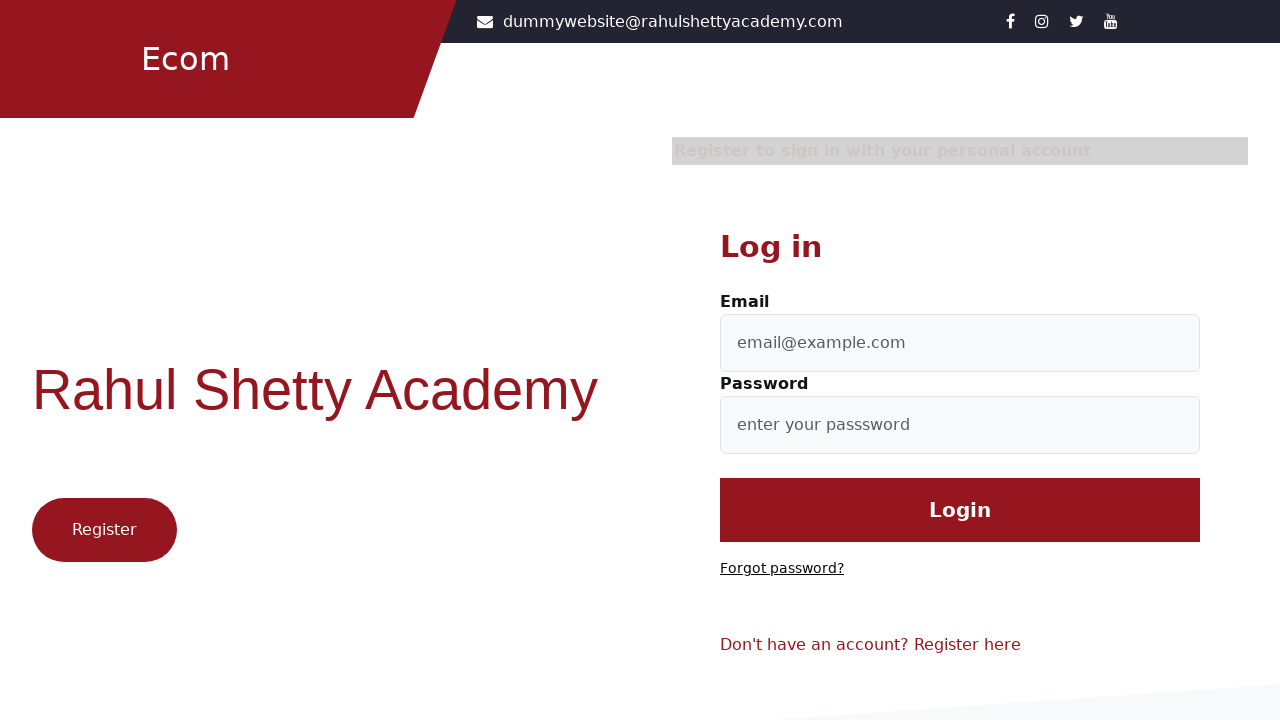

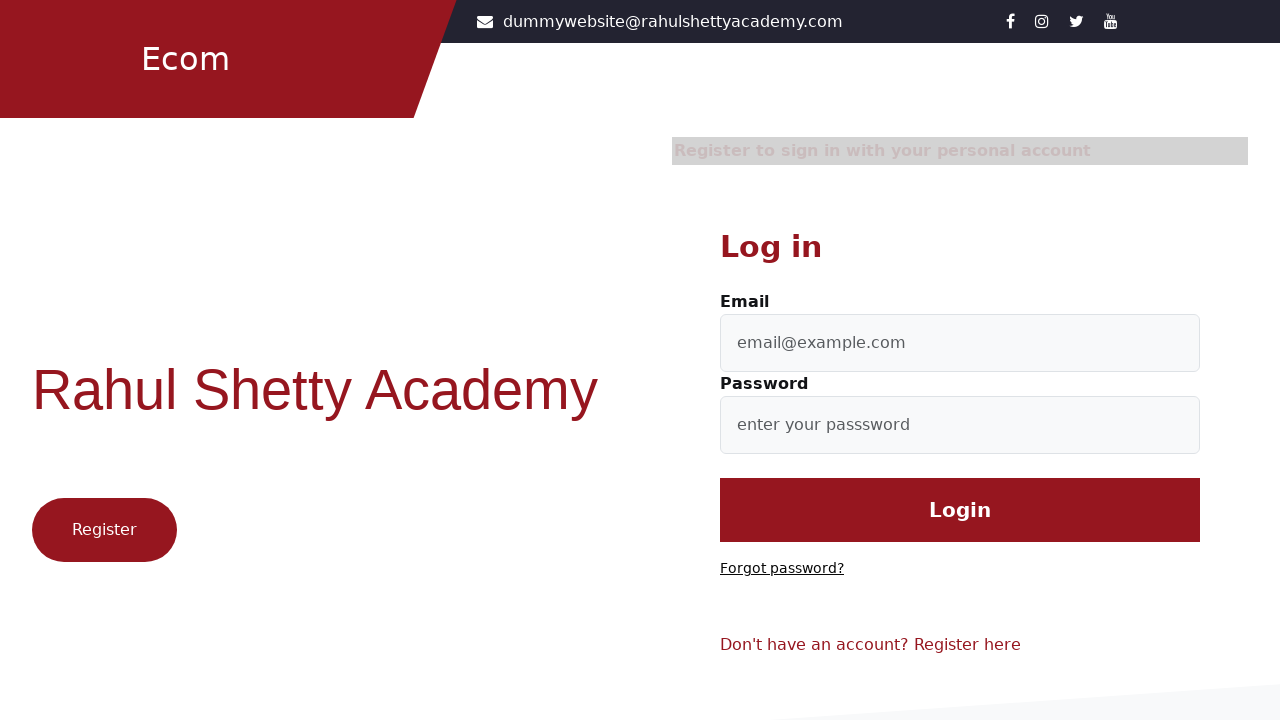